Tests jQuery UI menu by hovering through nested menu items and clicking on CSV download option

Starting URL: https://the-internet.herokuapp.com/jqueryui/menu

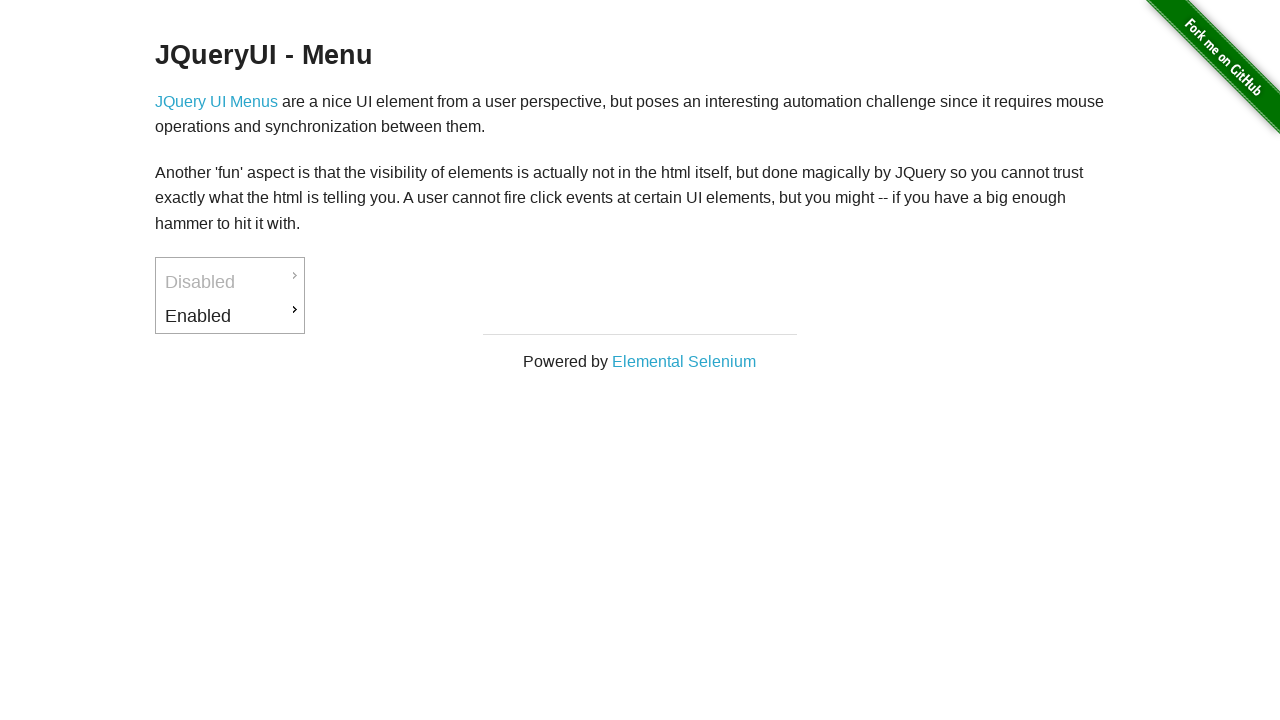

Waited for jQuery UI menu to load
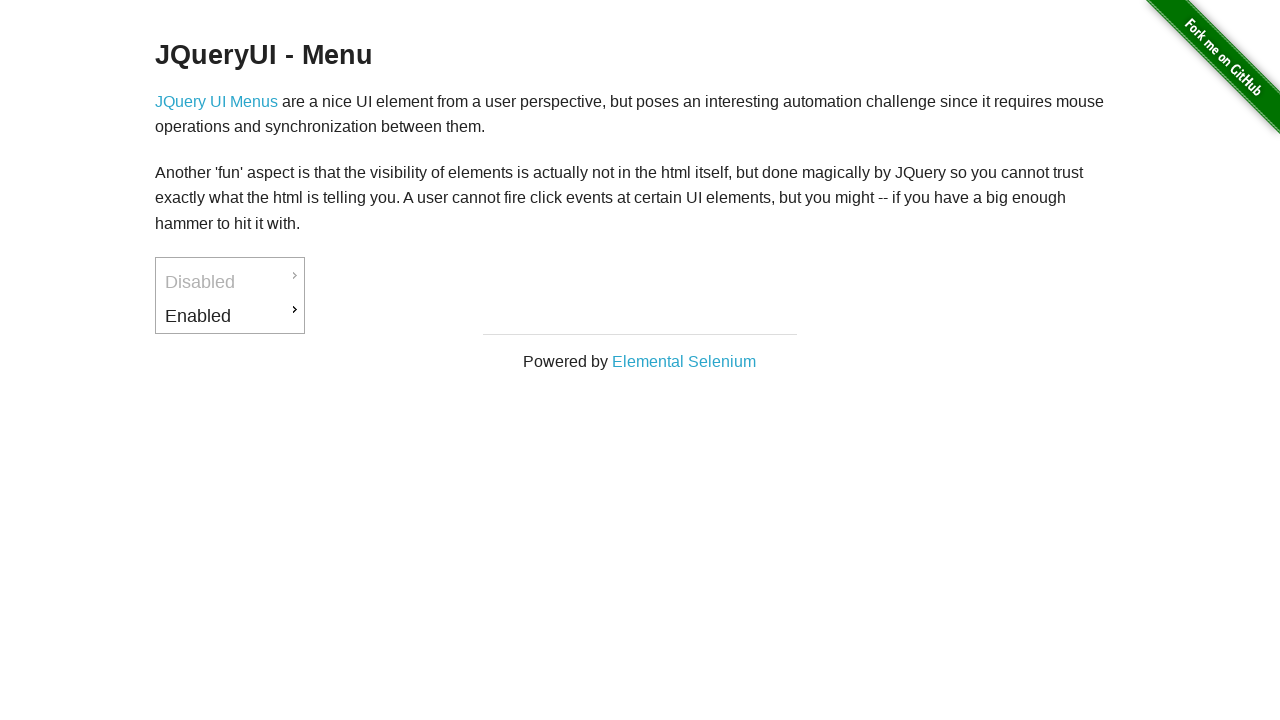

Hovered over Enabled menu item at (230, 316) on xpath=//*[@id='ui-id-3']/a
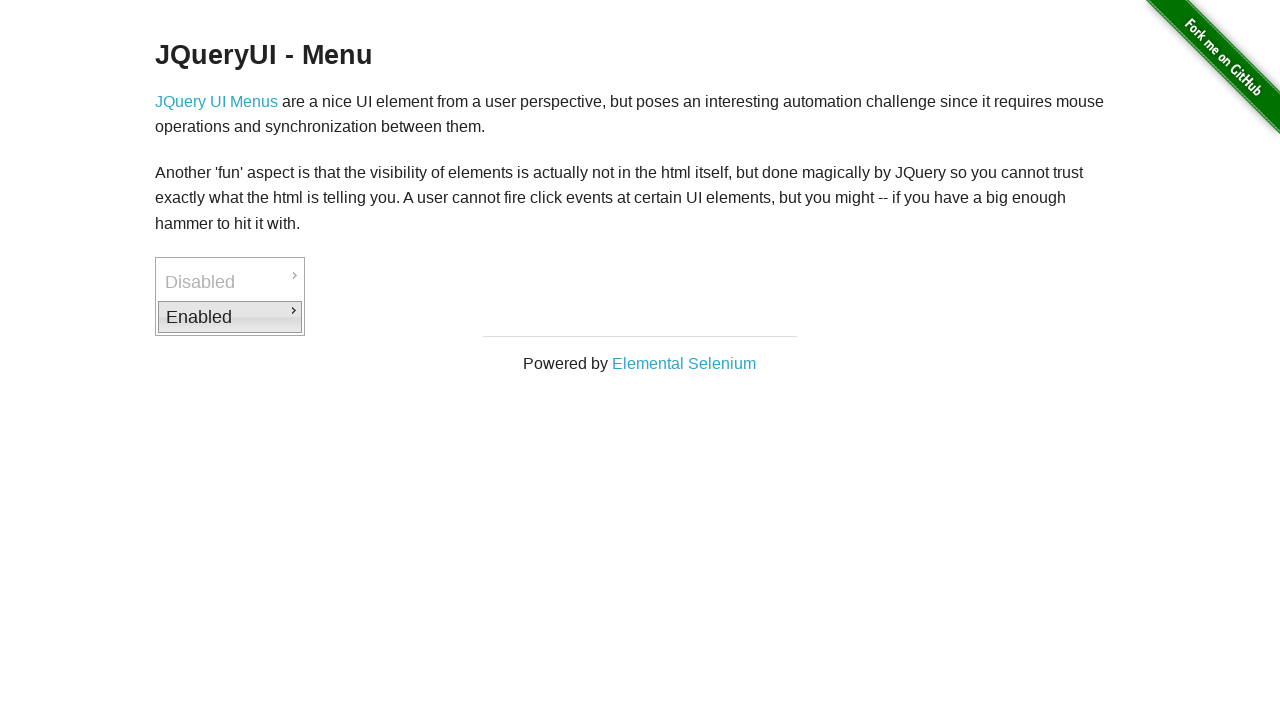

Hovered over Downloads submenu at (440, 312) on xpath=//*[@id='ui-id-4']/span
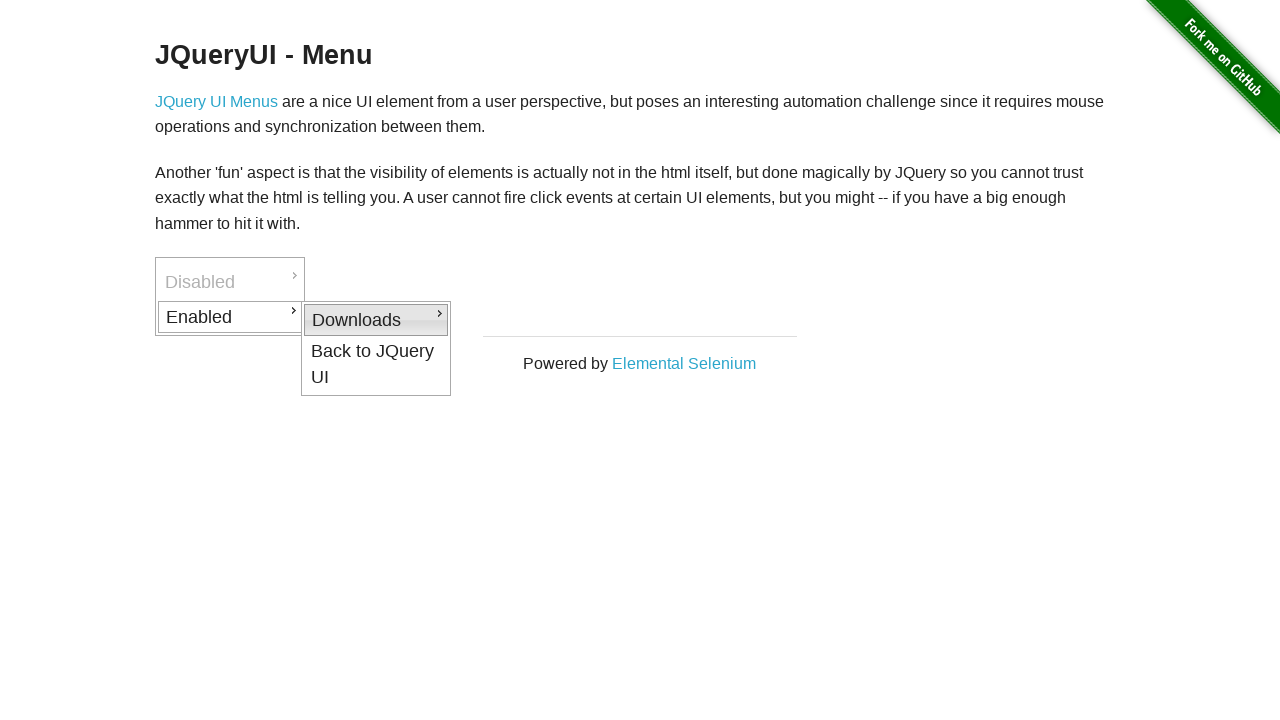

Waited for CSV option to become visible in submenu
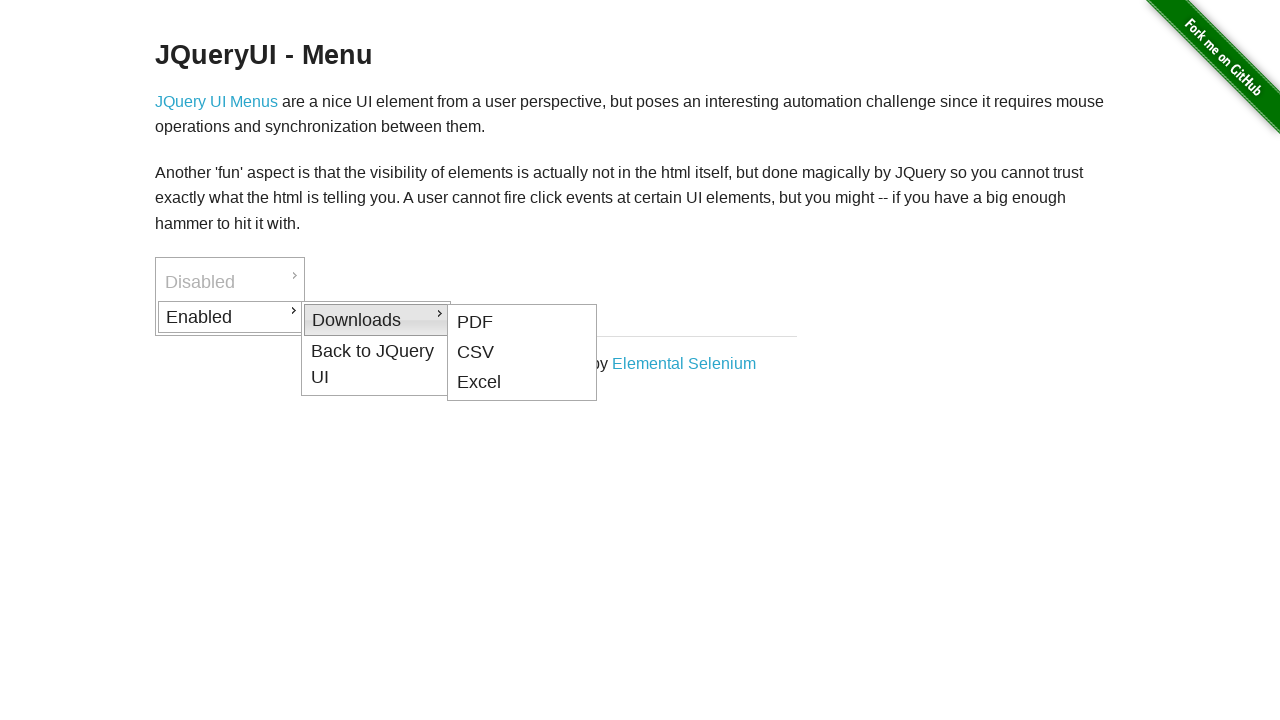

Clicked on CSV download option at (522, 352) on xpath=//*[@id='ui-id-6']/a
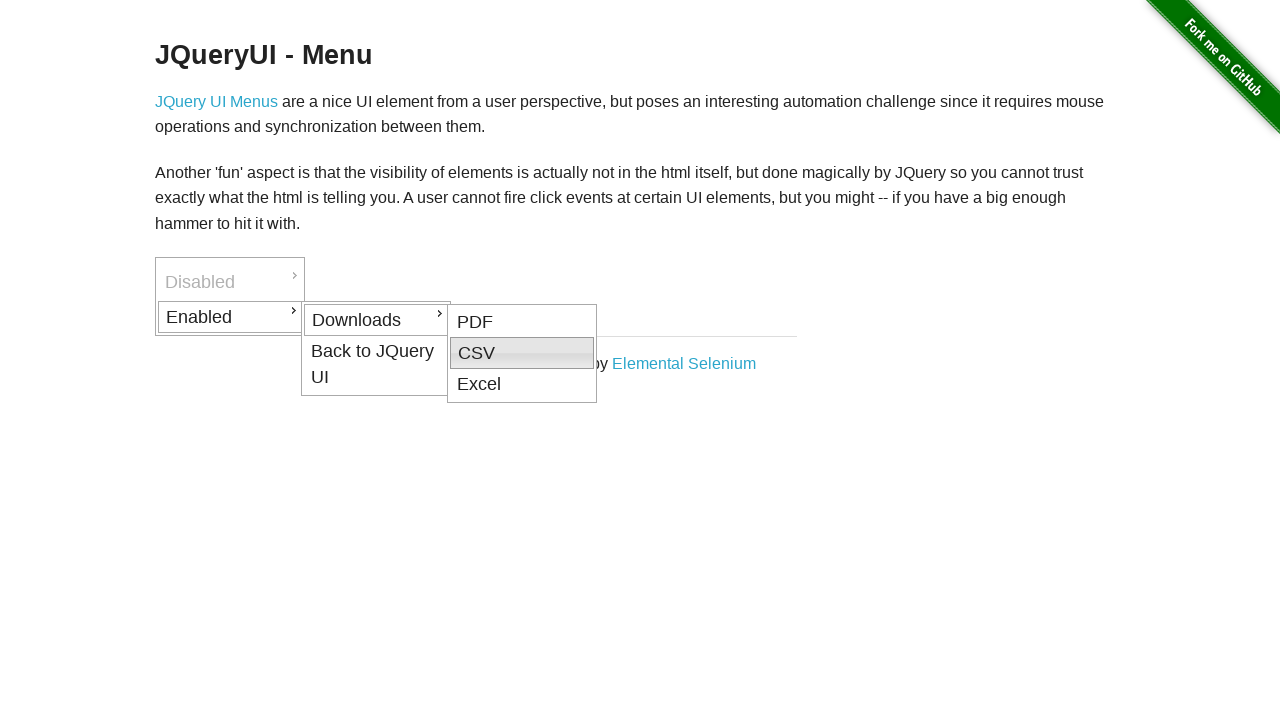

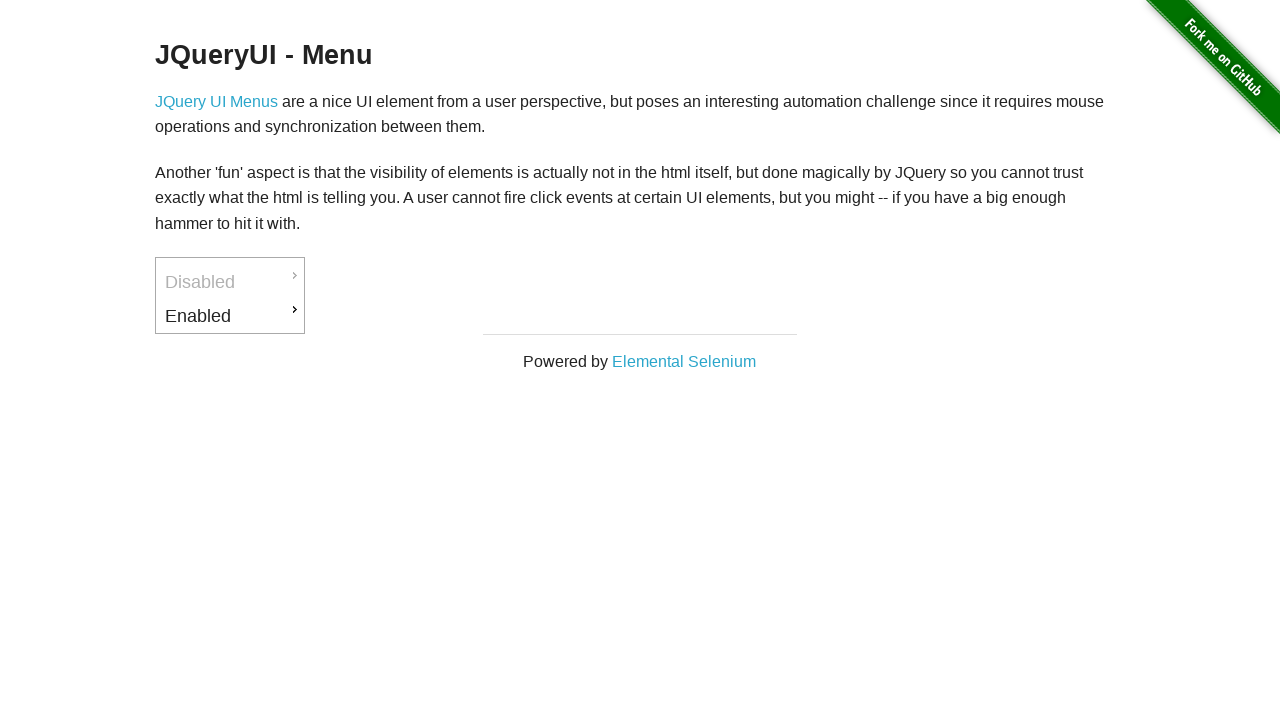